Tests form submission on a page with dynamic attributes by filling username and password fields and submitting the form

Starting URL: https://v1.training-support.net/selenium/dynamic-attributes

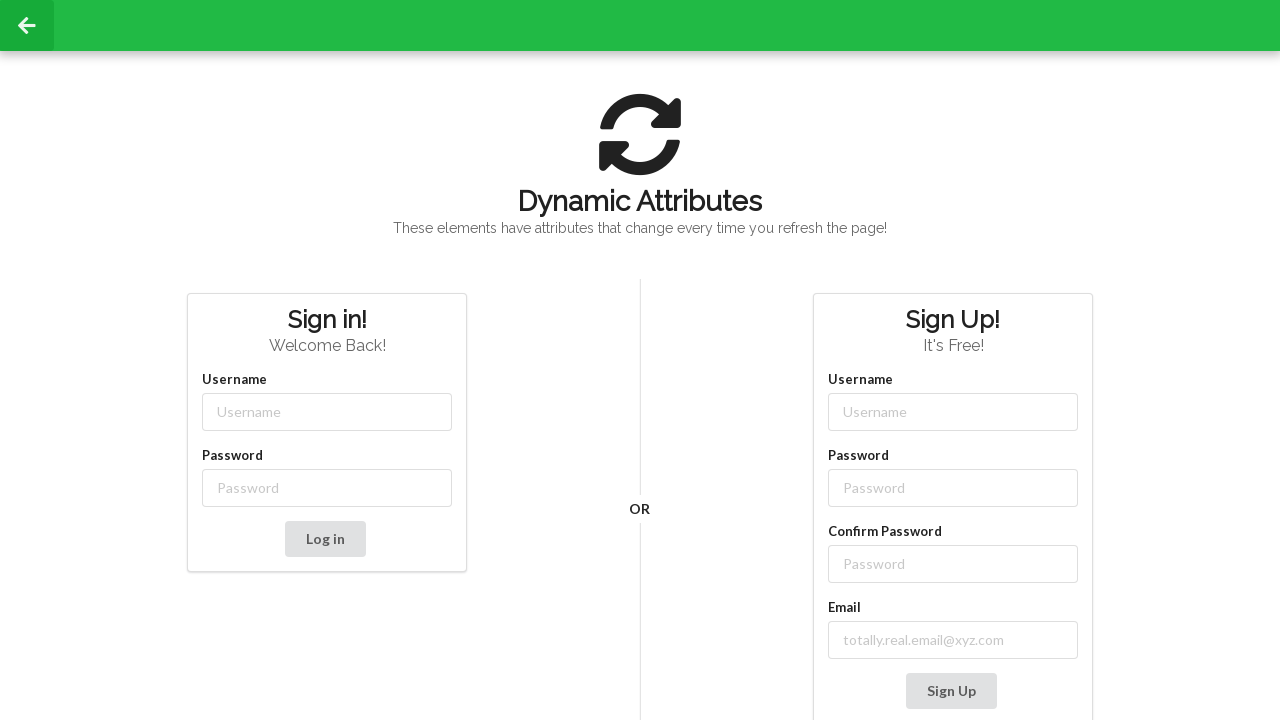

Filled username field with dynamic class attribute with 'admin' on //input[starts-with(@class, 'username-')]
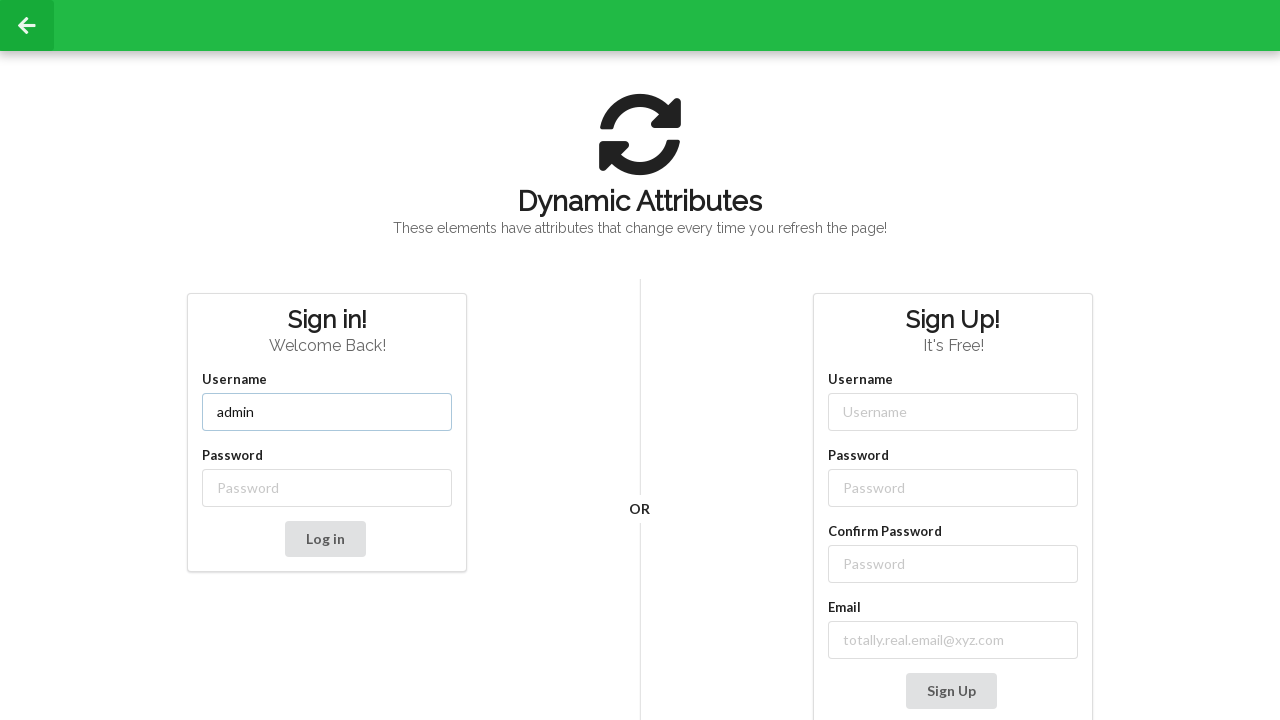

Filled password field with dynamic class attribute with 'password' on //input[starts-with(@class, 'password-')]
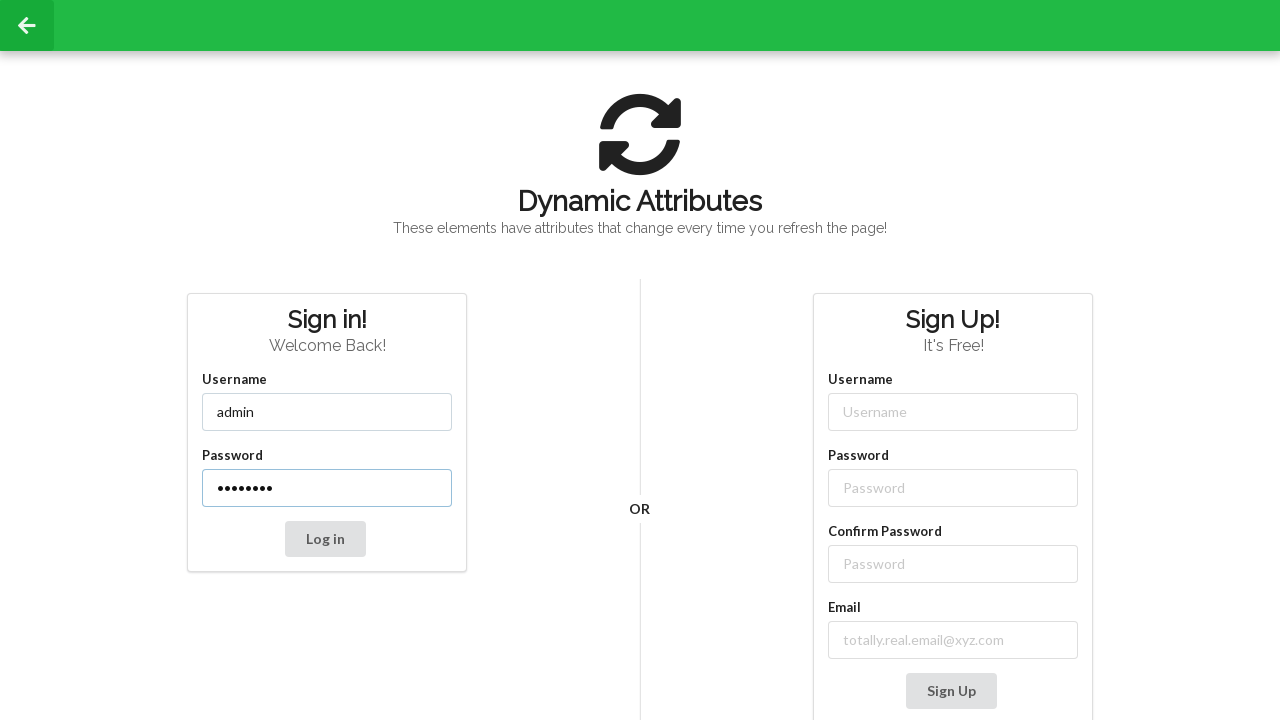

Clicked form submit button at (325, 539) on xpath=//button[@type='submit']
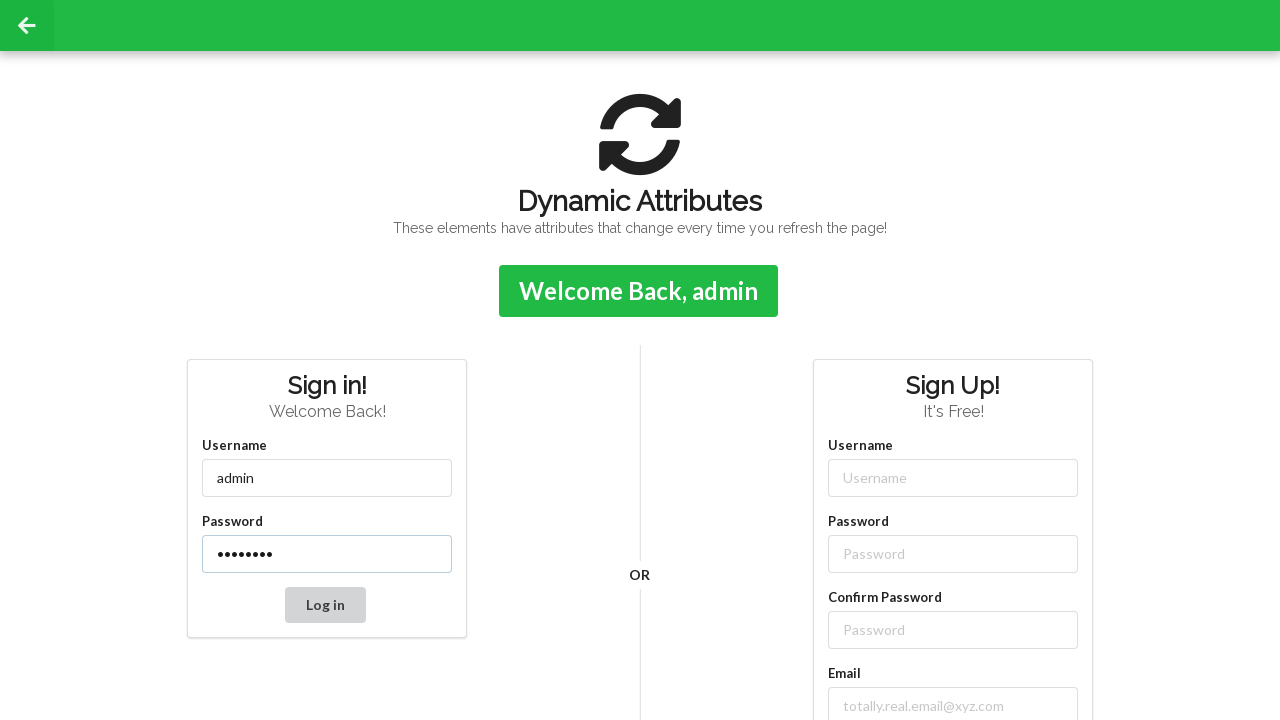

Confirmation message appeared after form submission
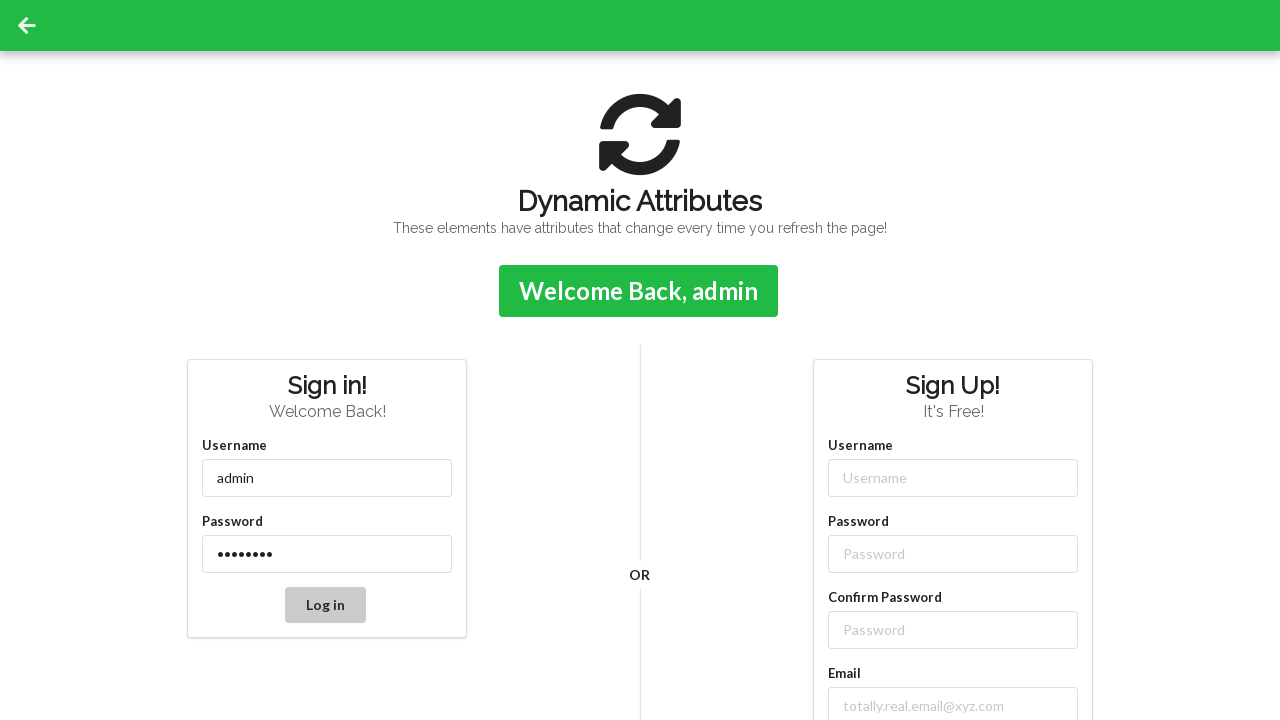

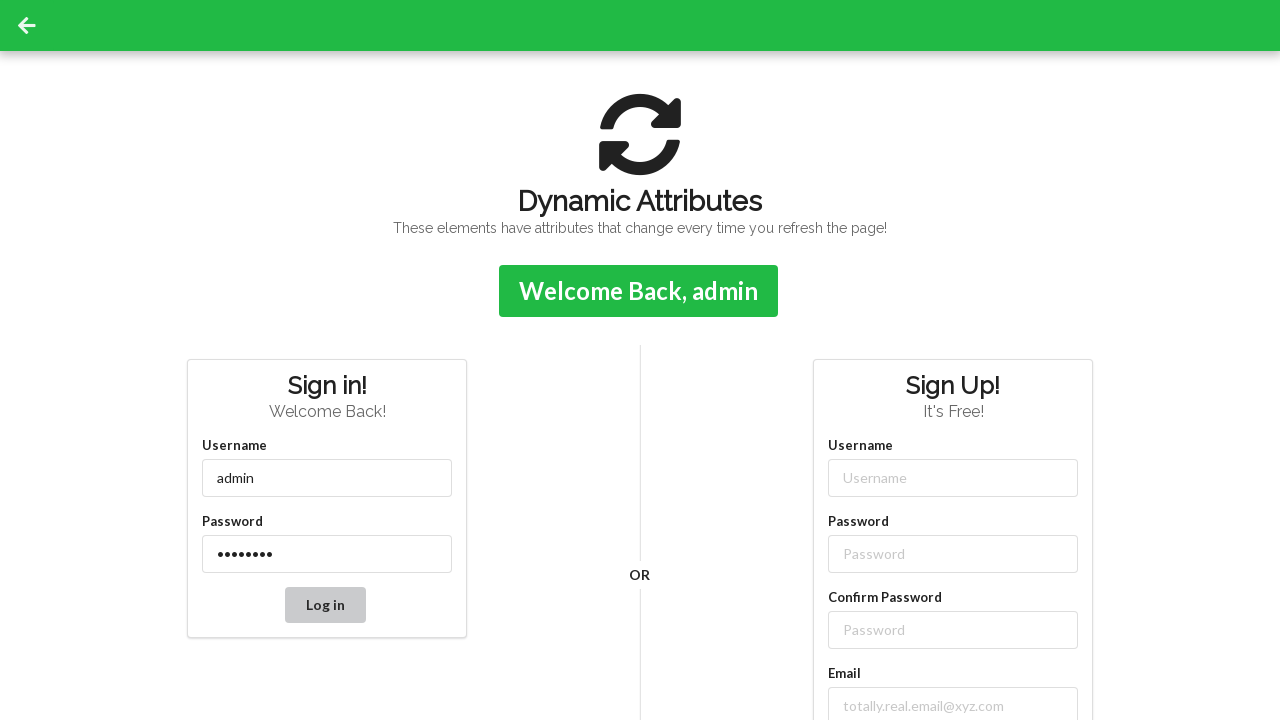